Tests dynamic loading by clicking start and waiting for element to render after load

Starting URL: https://the-internet.herokuapp.com/

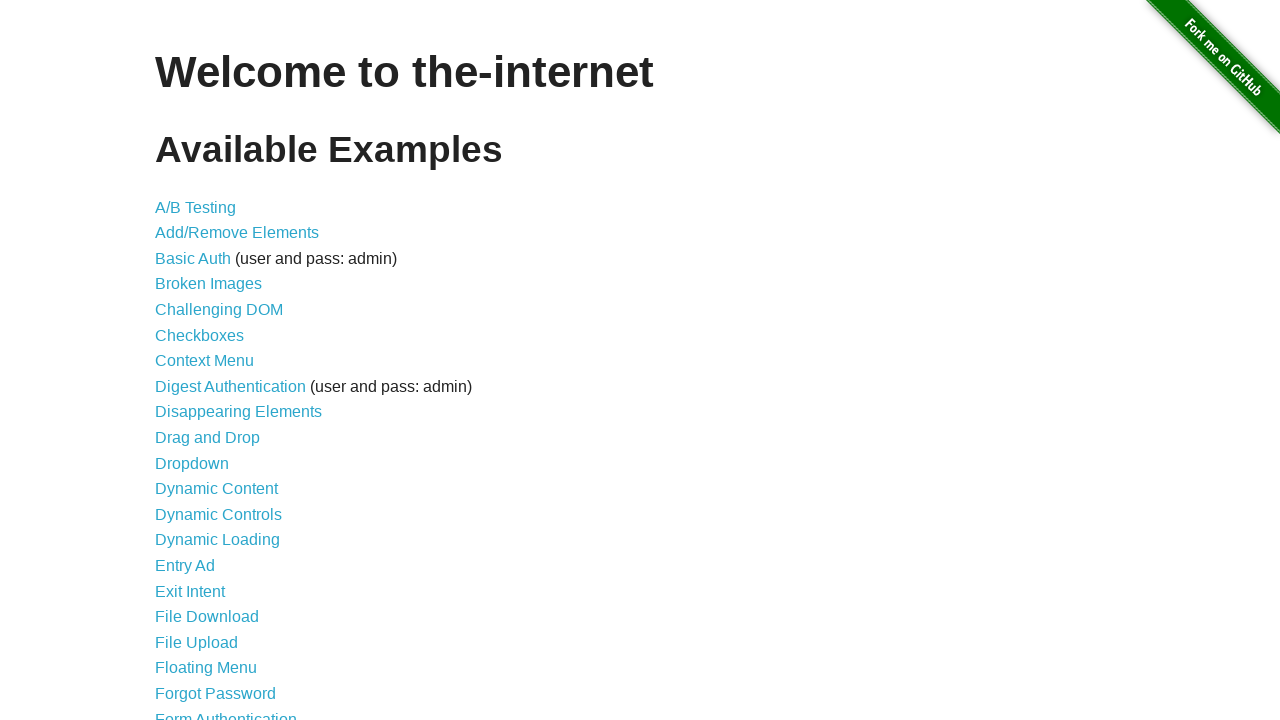

Clicked on Dynamic Loading link at (218, 540) on a >> internal:has-text="Dynamic Loading"i
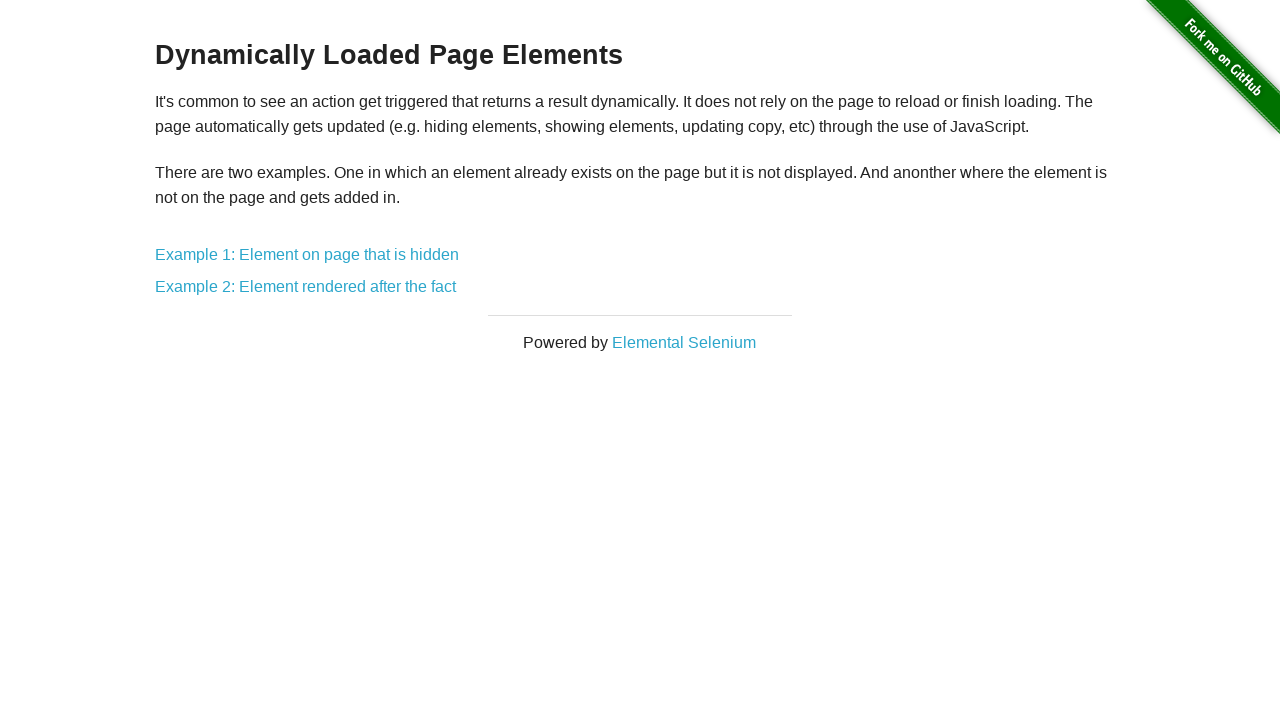

Clicked on Example 2 link at (306, 287) on a >> internal:has-text="Example 2"i
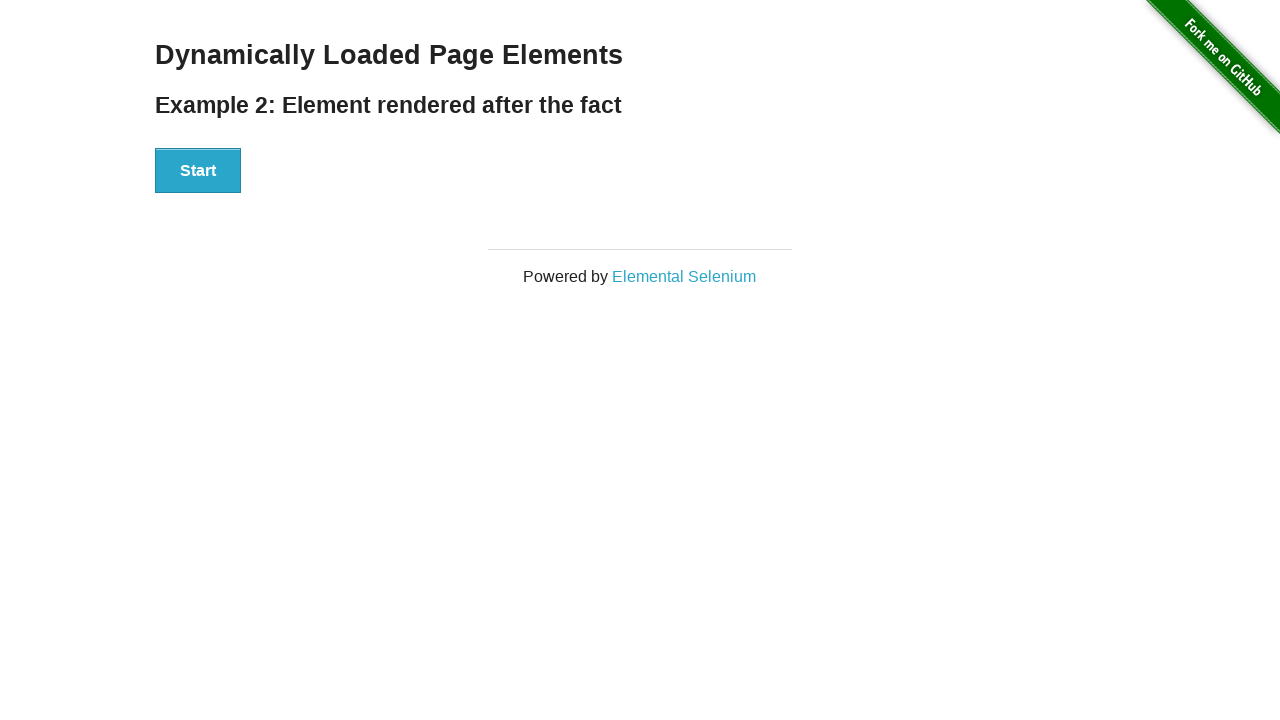

Clicked Start button to initiate dynamic loading at (198, 171) on button >> internal:has-text="Start"i
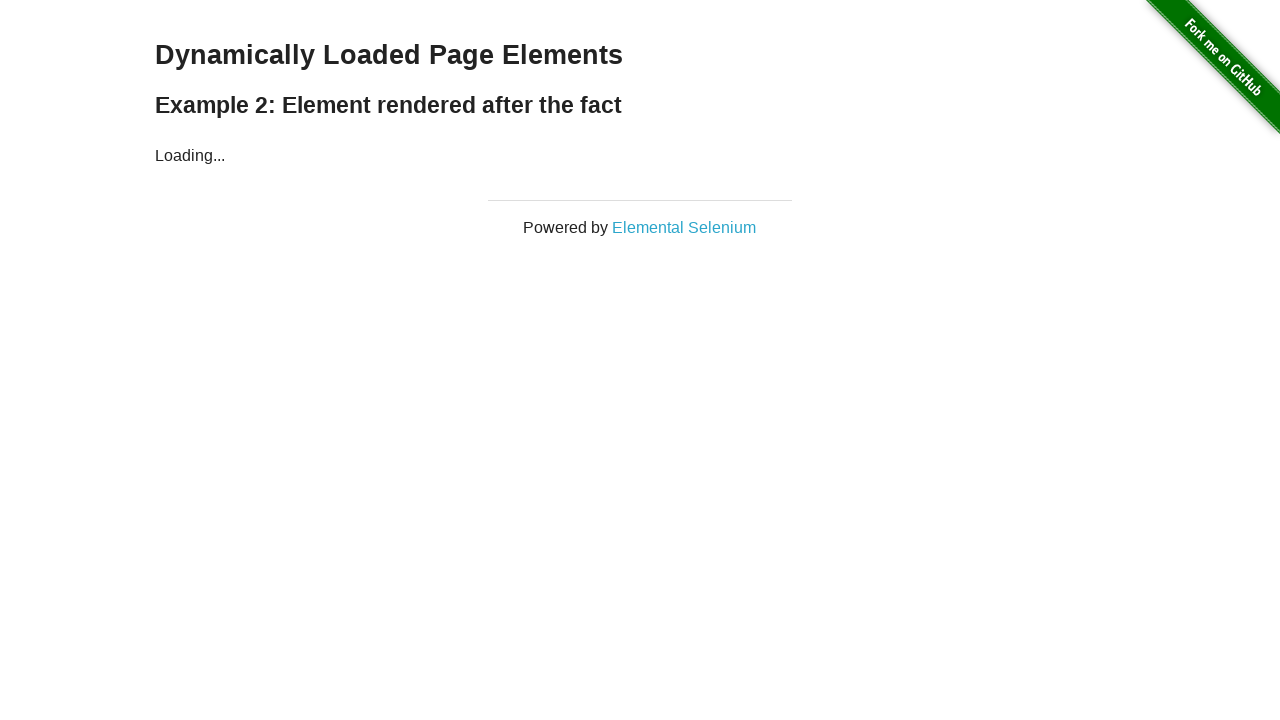

Element with finish text rendered after load
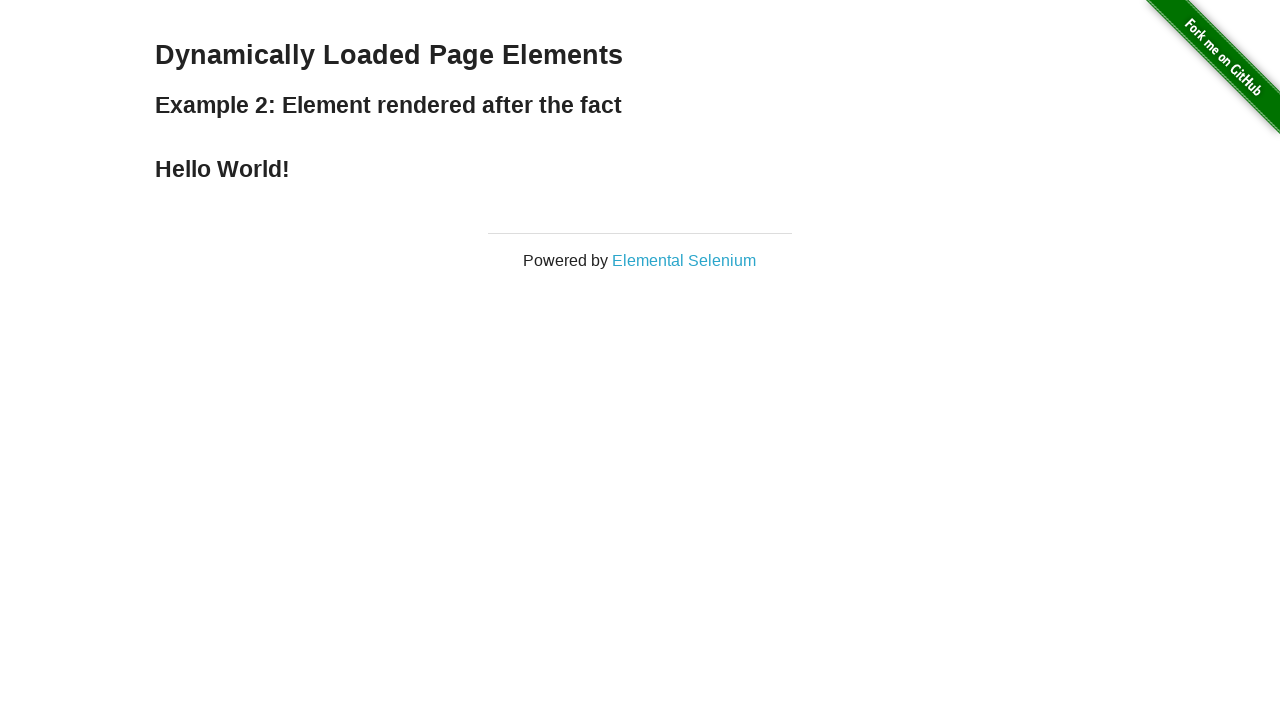

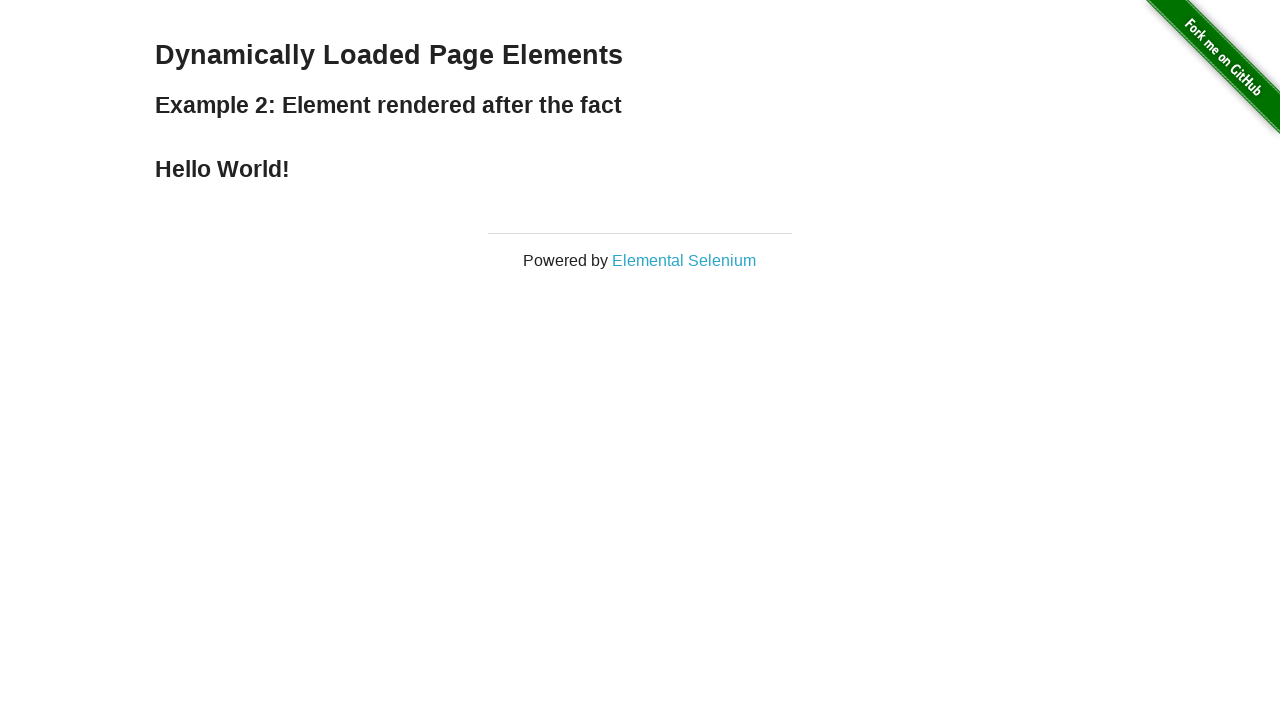